Tests registration form validation when confirm password doesn't match the original password

Starting URL: https://alada.vn/tai-khoan/dang-ky.html

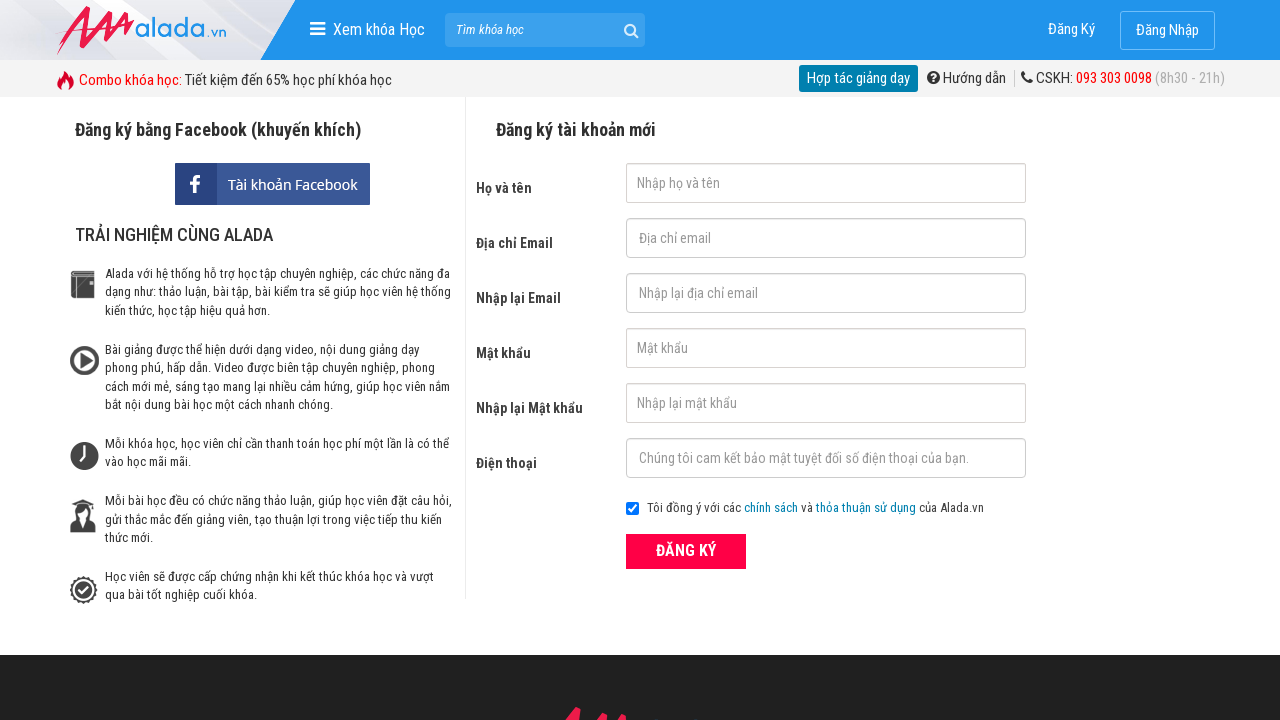

Filled first name field with 'Hoàng Hải' on input#txtFirstname
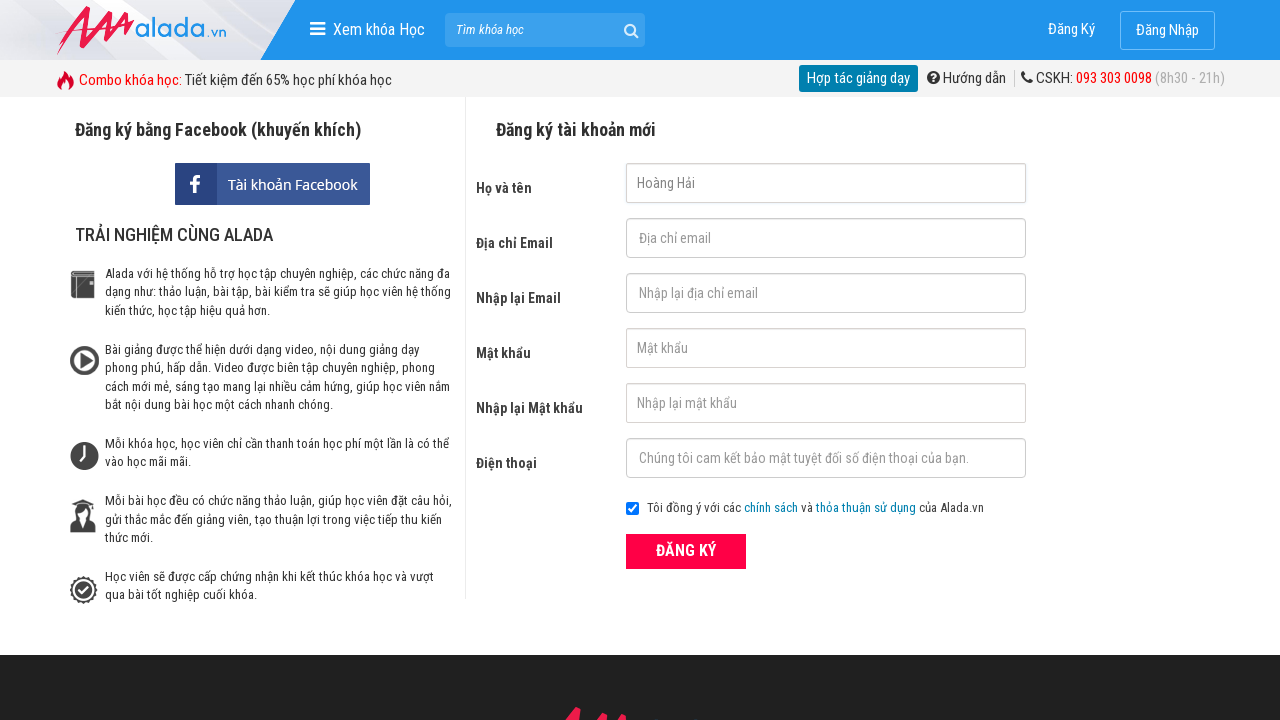

Filled email field with 'hai@gmail.com' on input#txtEmail
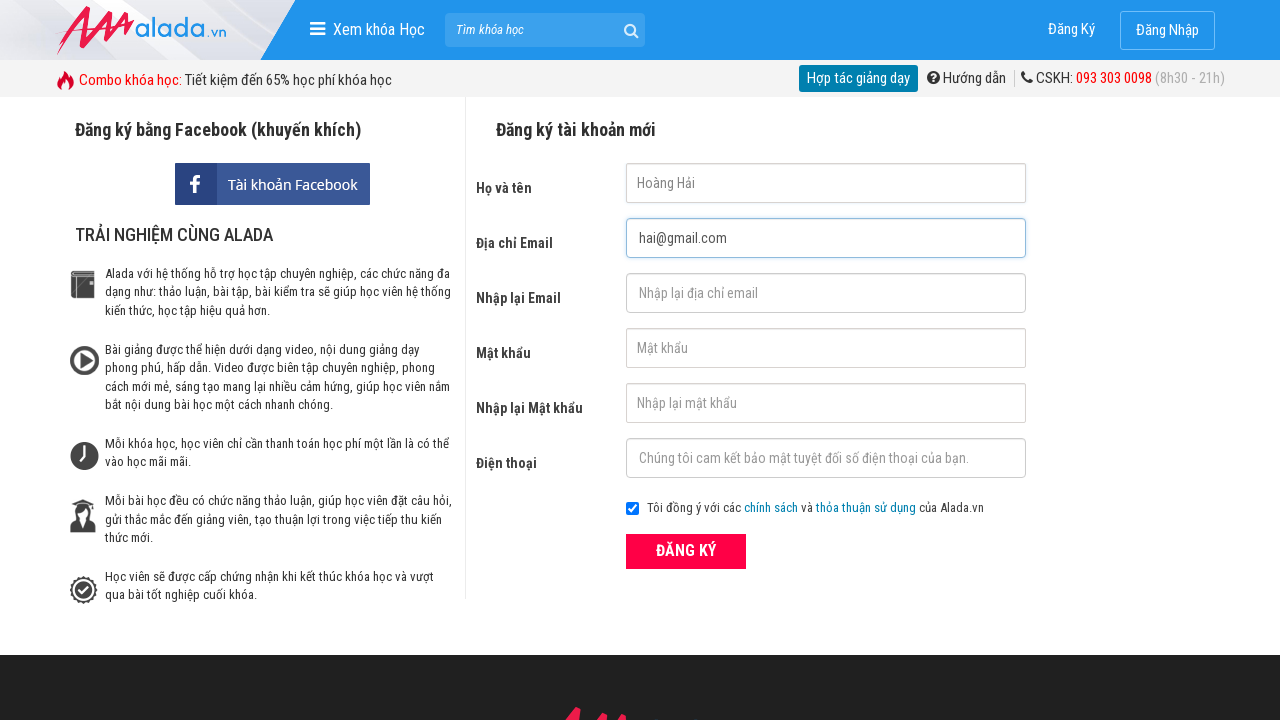

Filled confirm email field with 'hai@gmail.com' on input#txtCEmail
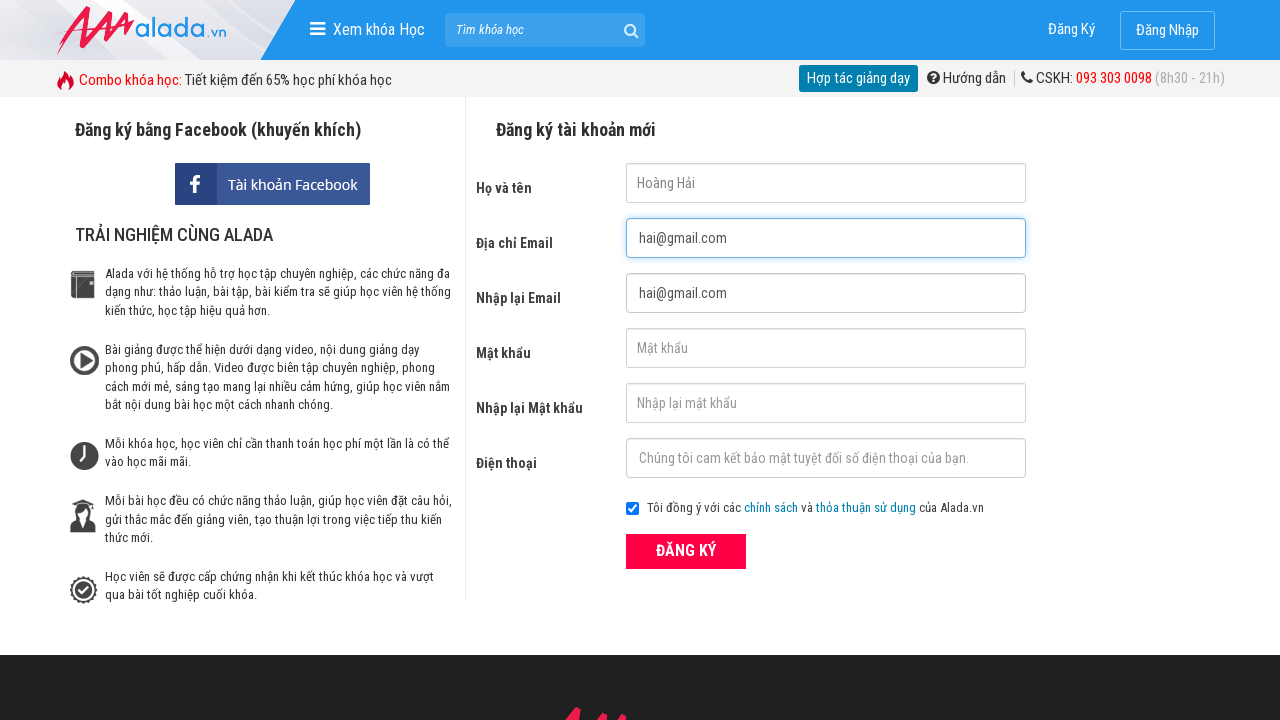

Filled password field with 'Abc@123' on input#txtPassword
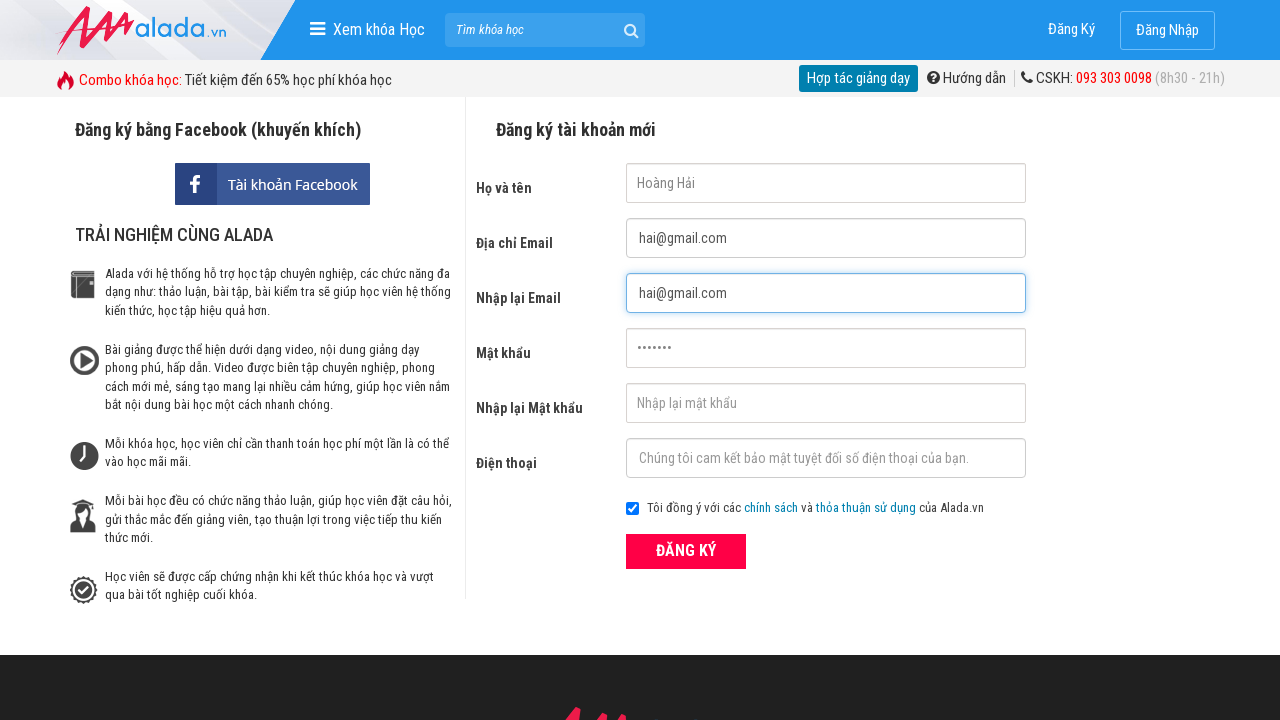

Filled confirm password field with mismatched password 'Abc@124' on input#txtCPassword
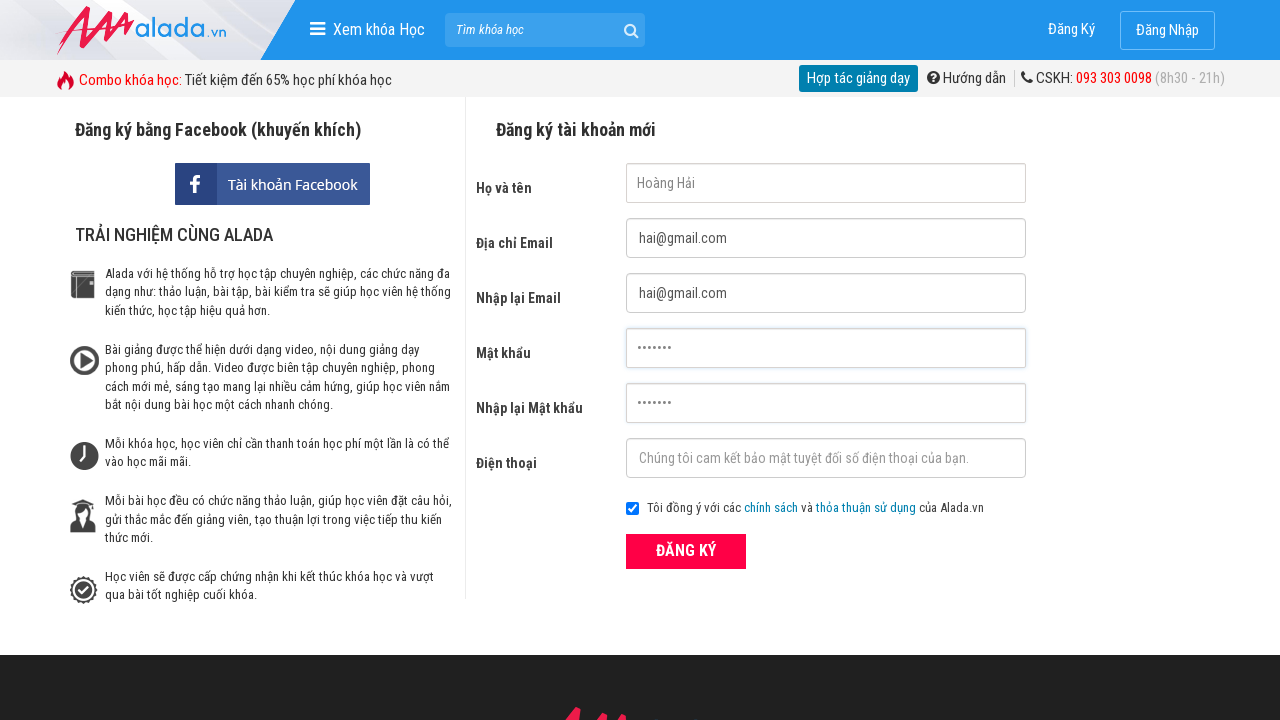

Filled phone field with '0987654321' on input#txtPhone
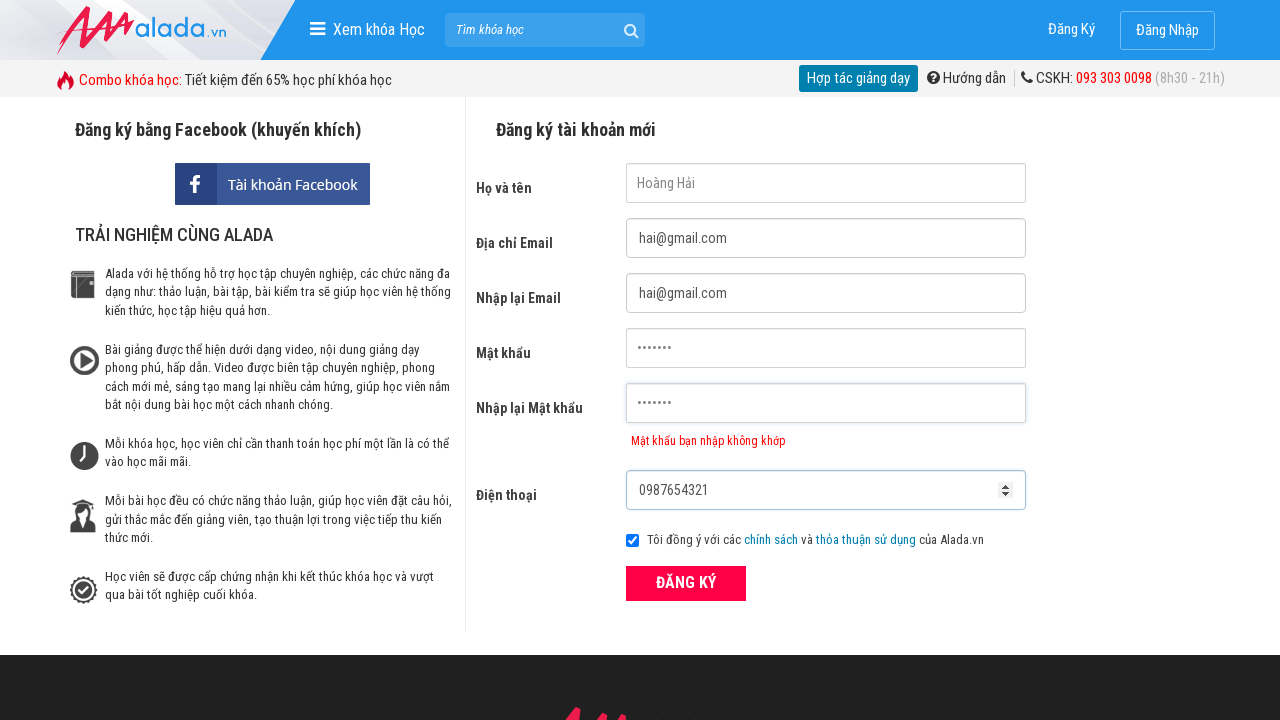

Clicked submit button to attempt registration at (686, 583) on button[type='submit']
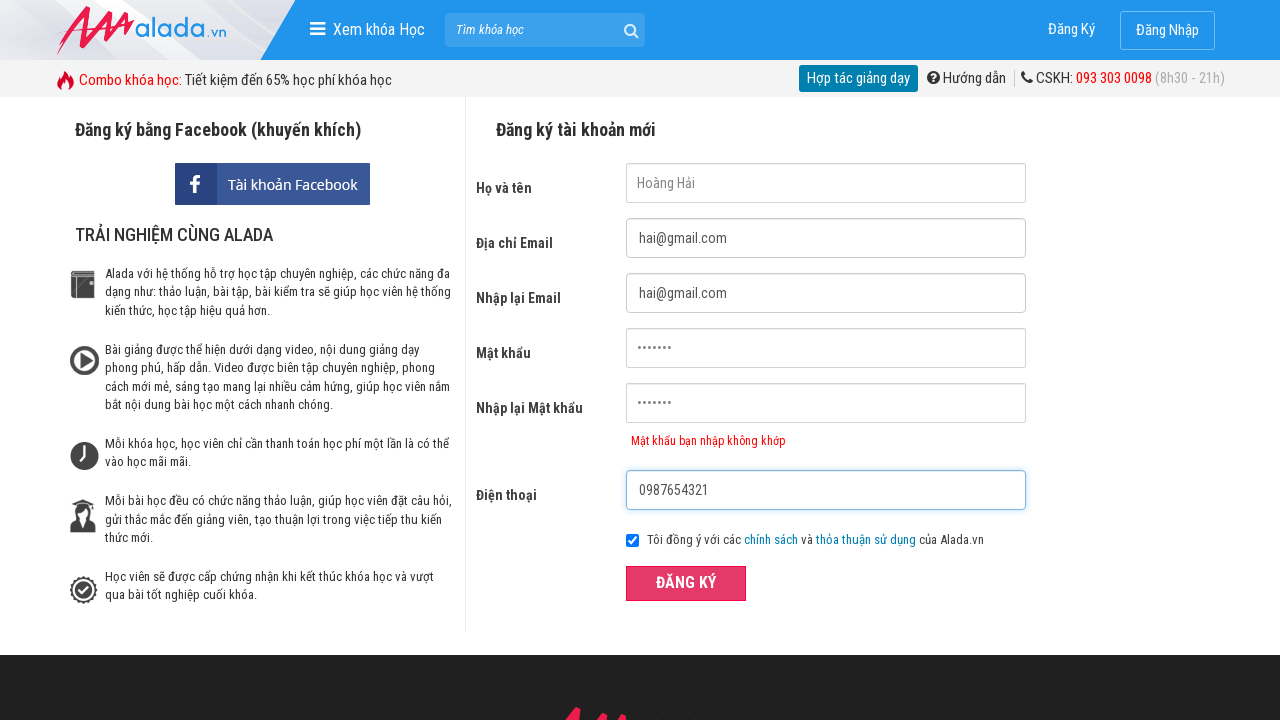

Confirm password error message appeared validating mismatched passwords
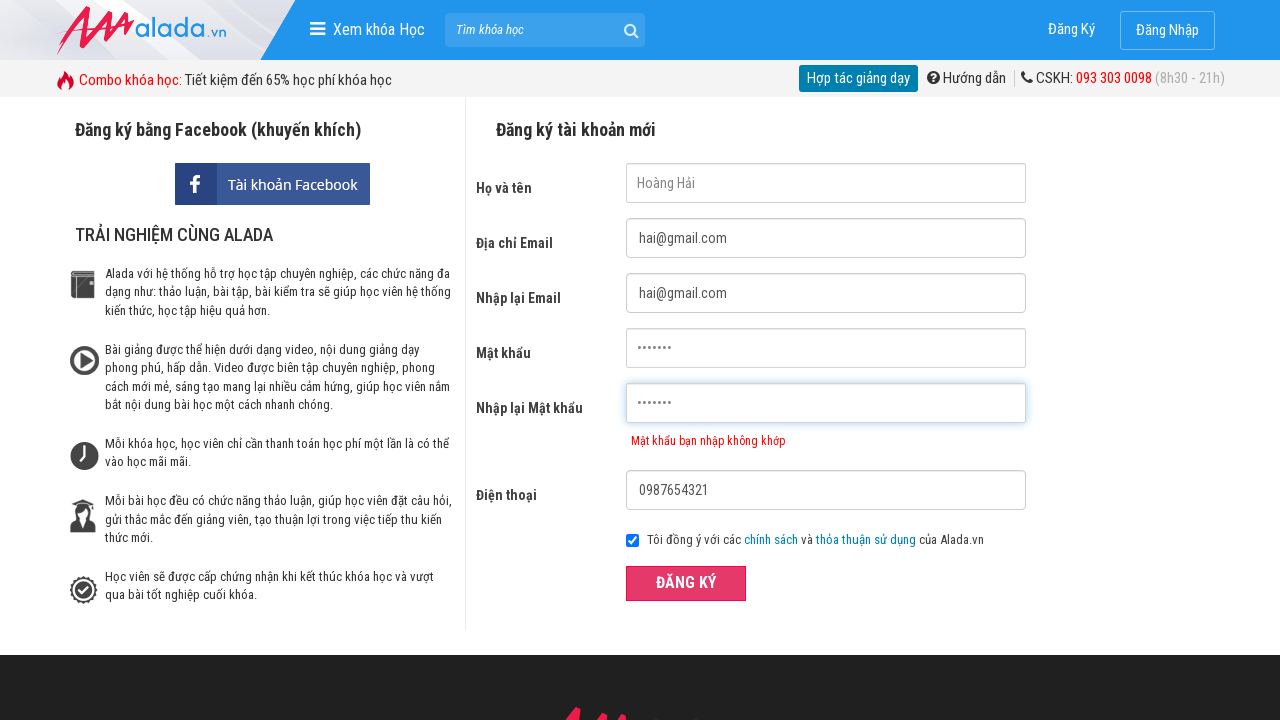

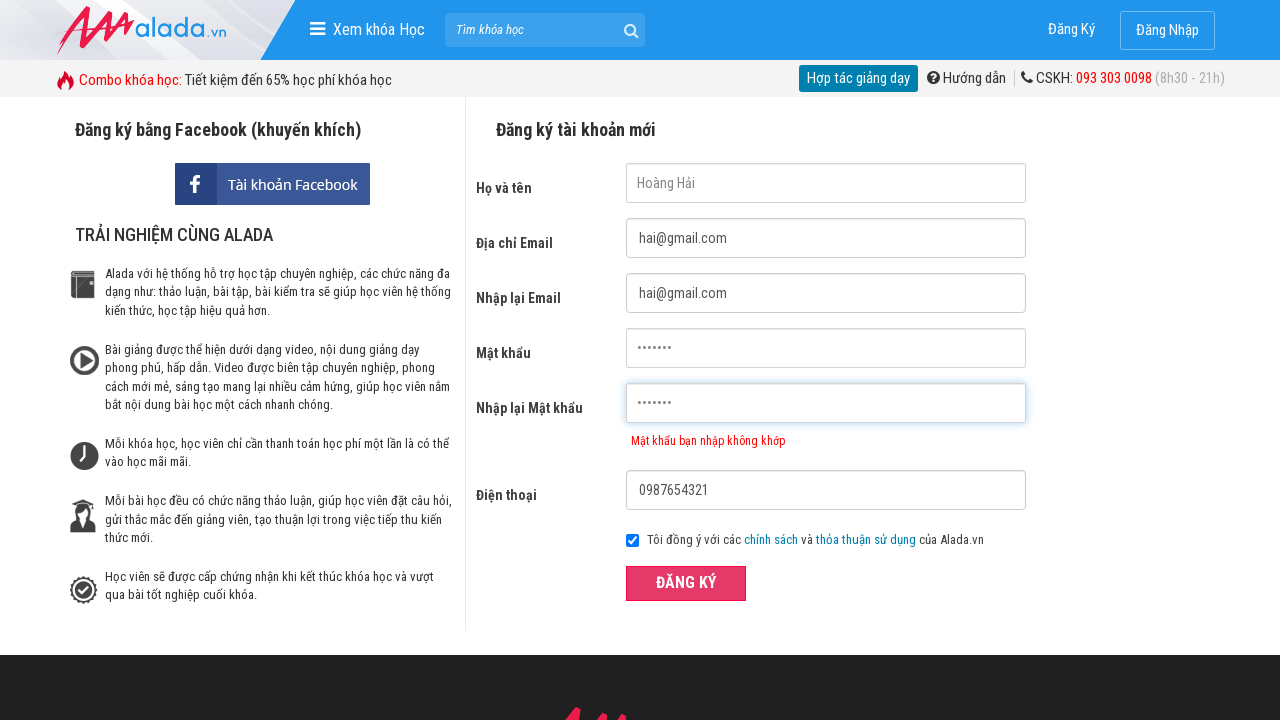